Tests date picker functionality on the 12306 train ticket website by using JavaScript to set the train date field

Starting URL: https://www.12306.cn/index/

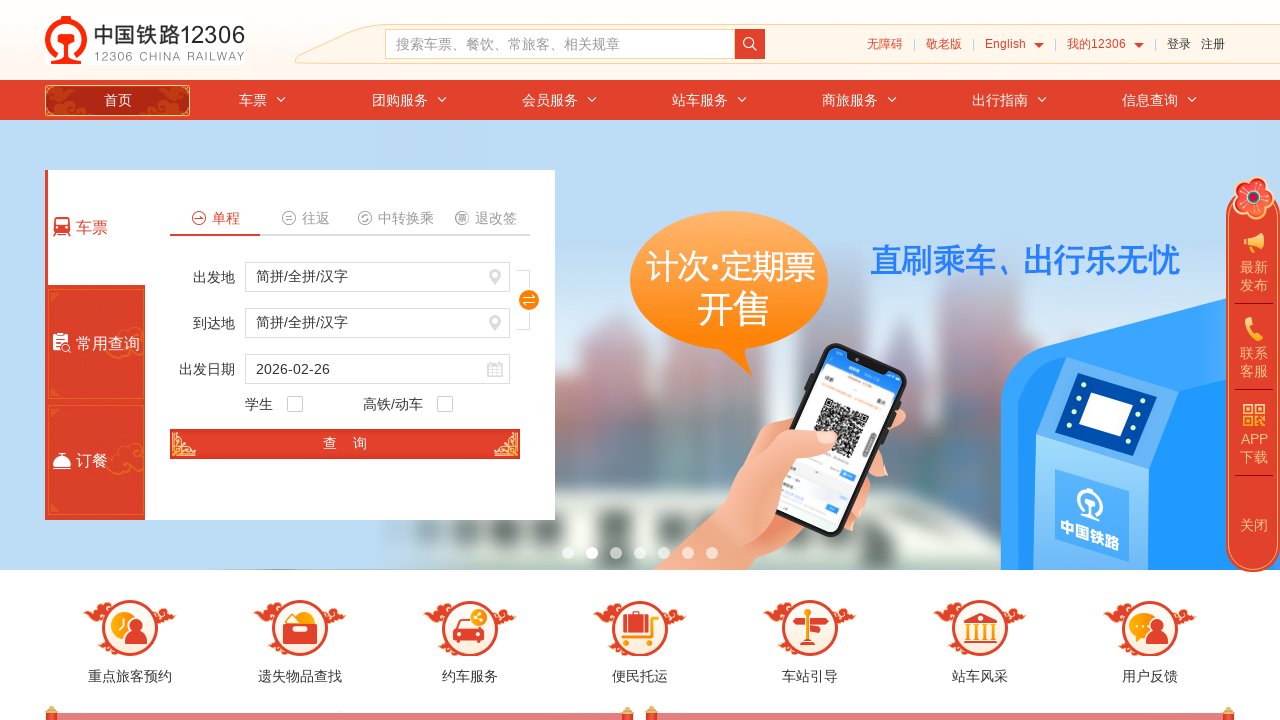

Used JavaScript to set train date field to 2020-01-11
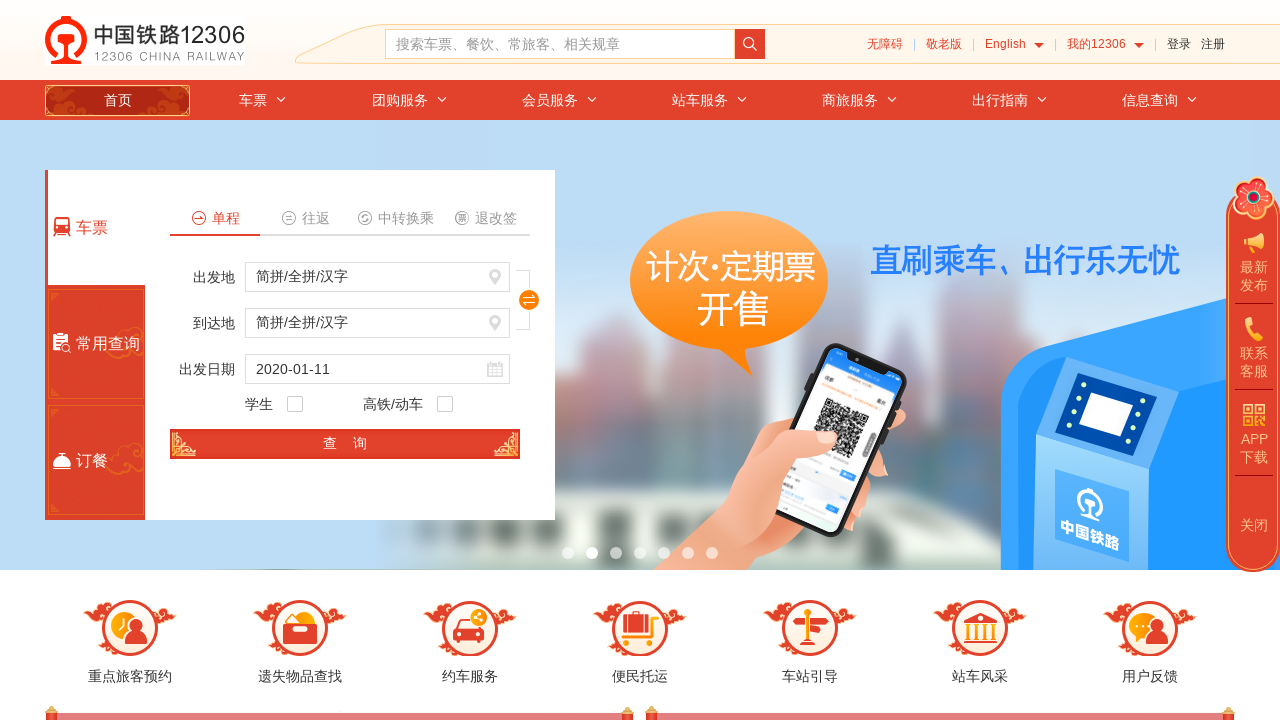

Waited for date change to take effect
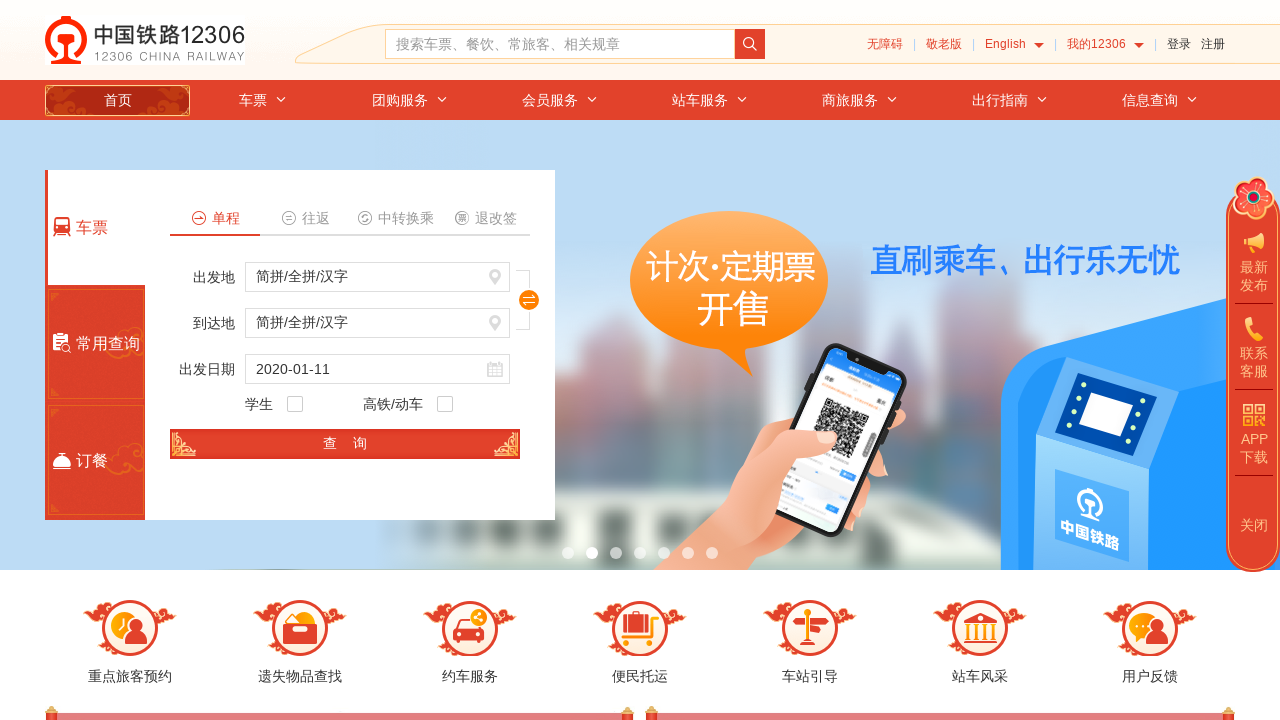

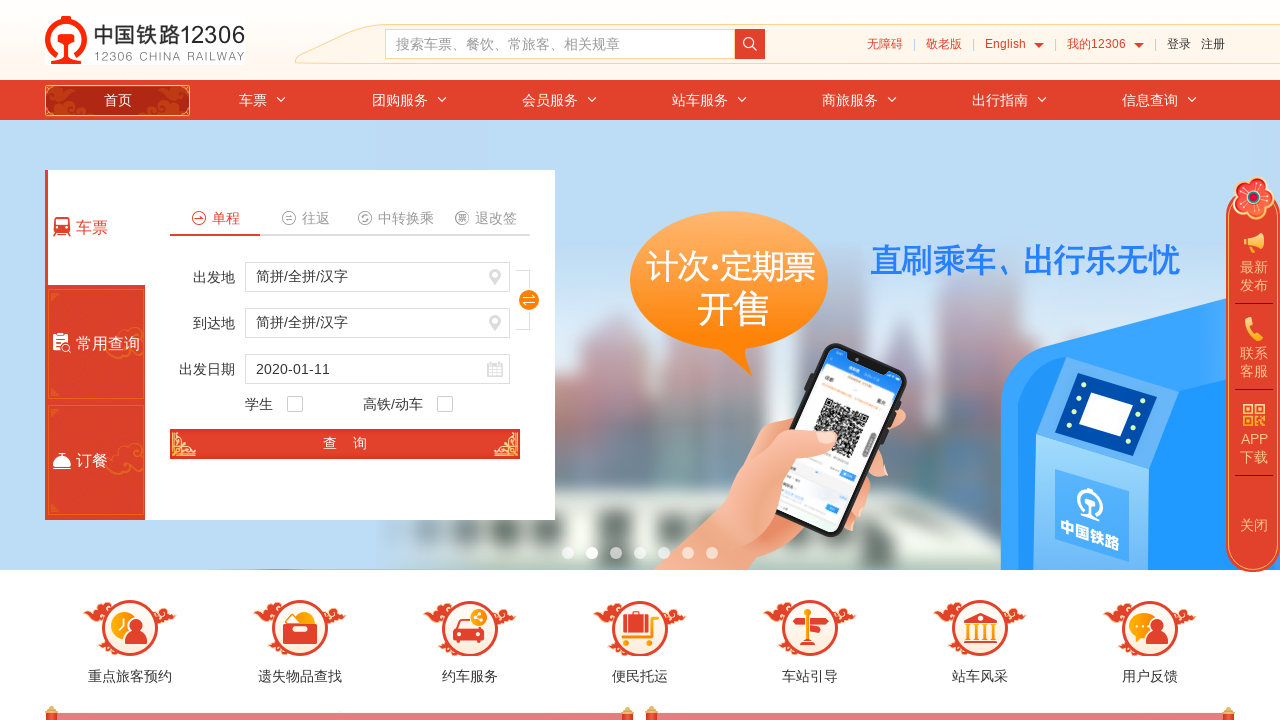